Tests dynamic loading by waiting for loading spinner to disappear before verifying "Hello World!" text

Starting URL: http://the-internet.herokuapp.com/dynamic_loading/2

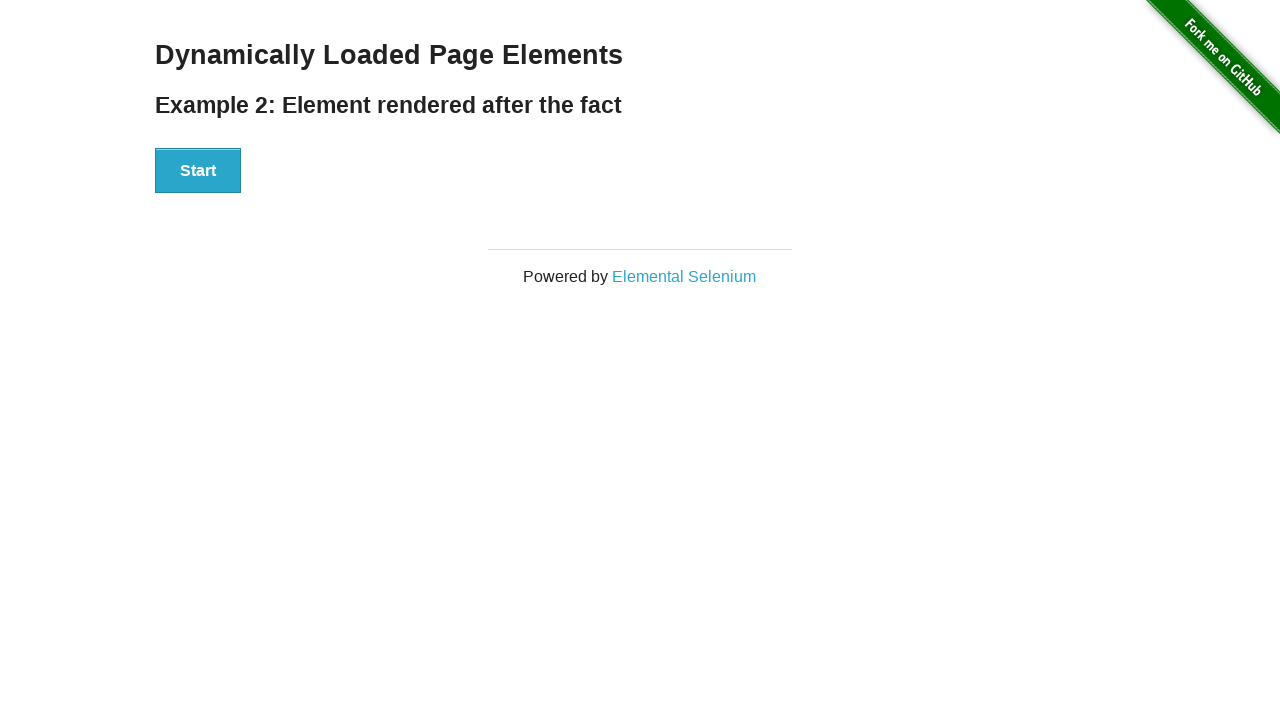

Clicked Start button to trigger dynamic loading at (198, 171) on xpath=//button[contains(text(),'Start')]
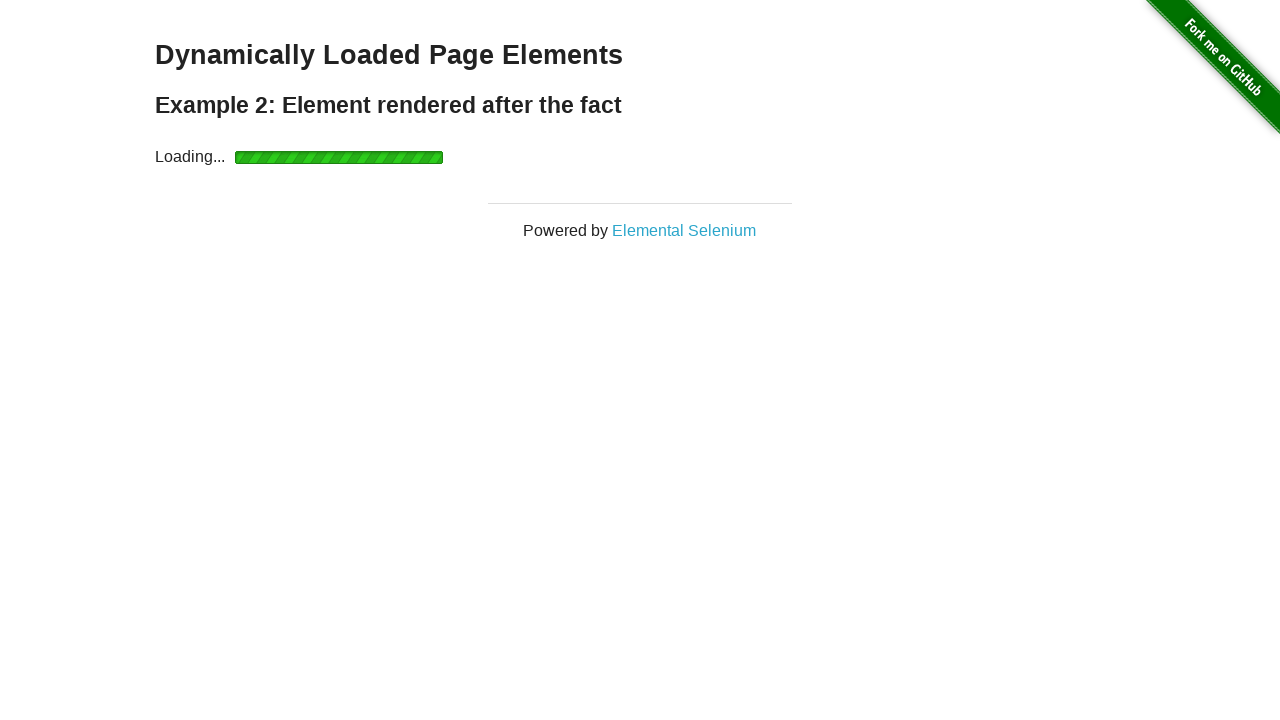

Waited for loading spinner to disappear
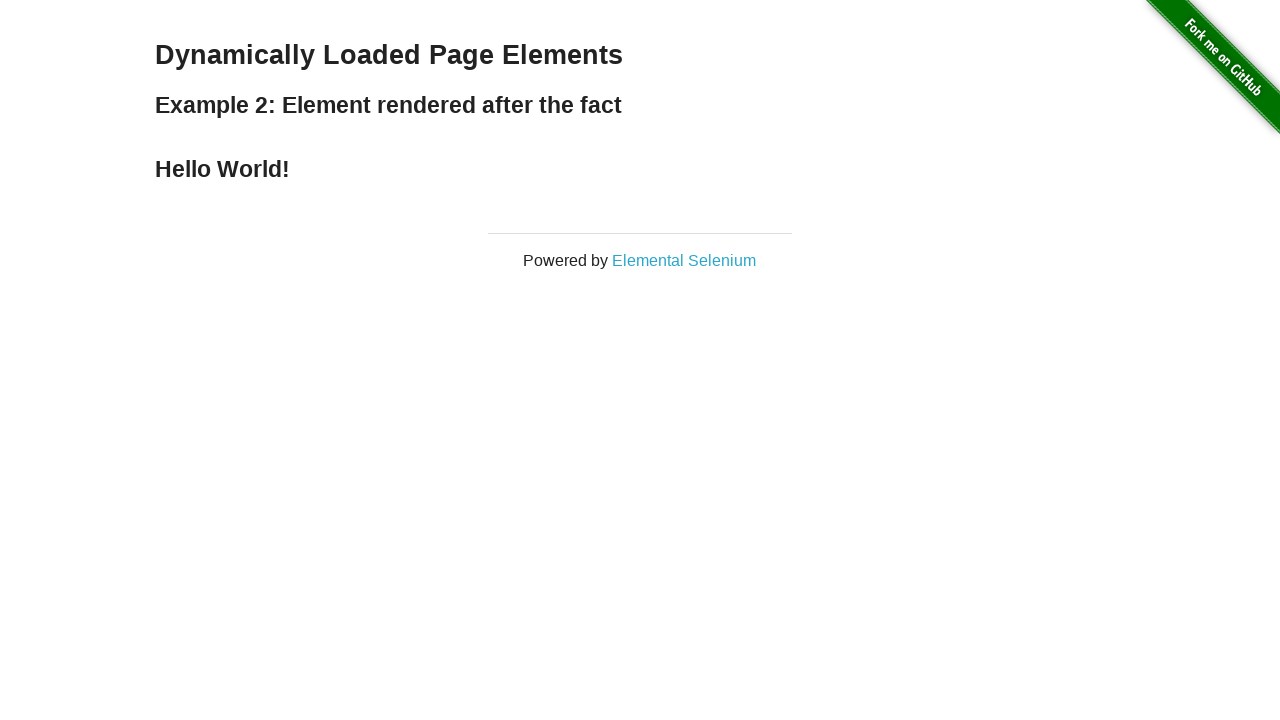

Verified 'Hello World!' text appeared after loading completed
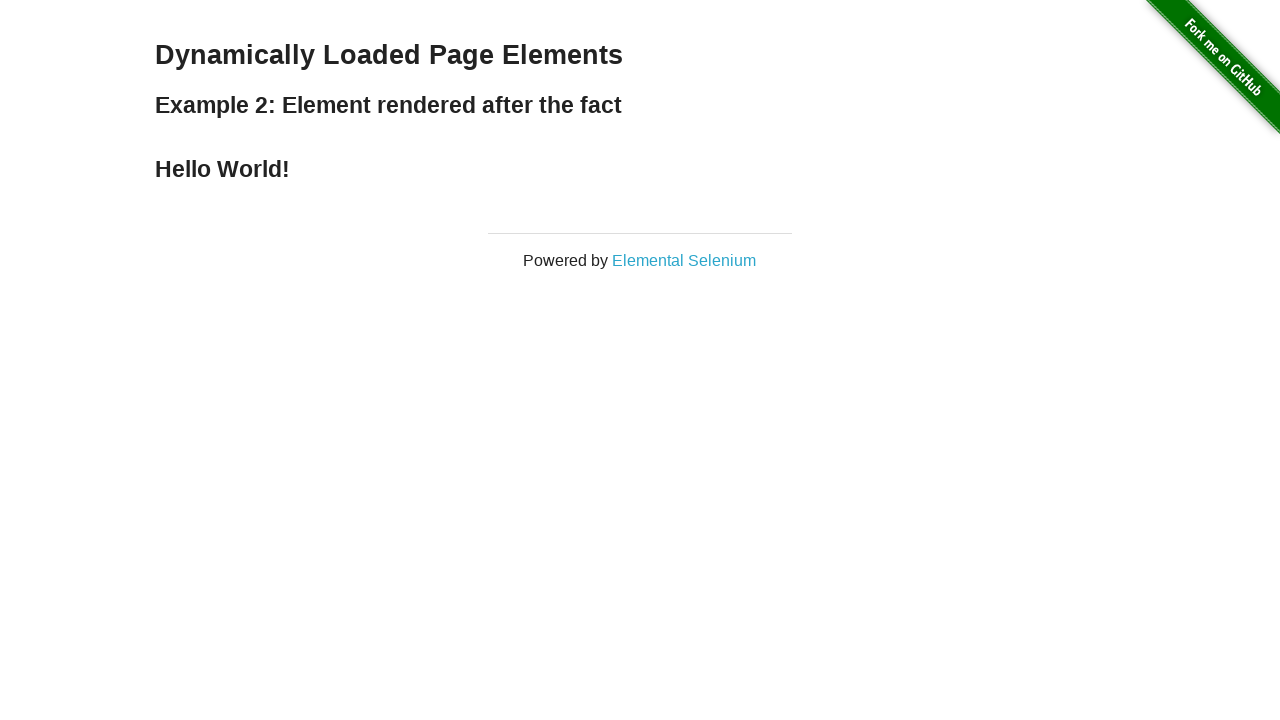

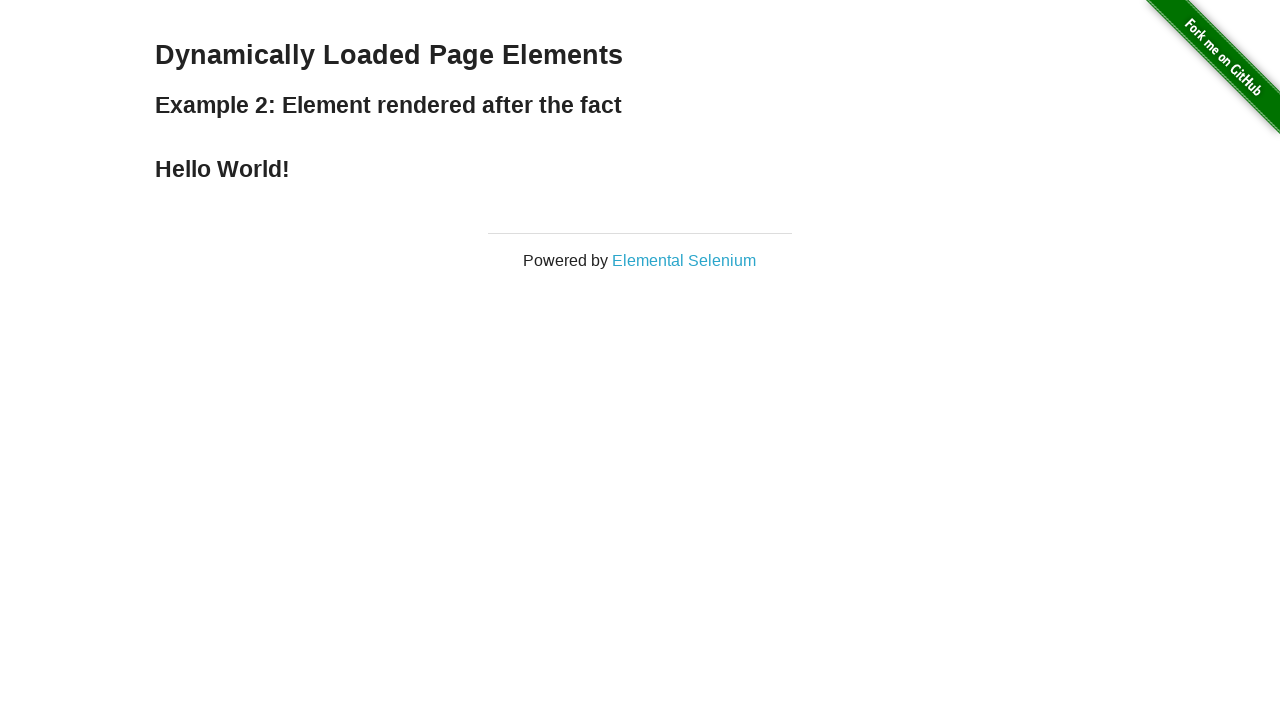